Tests the Old Style Select Menu dropdown by selecting options using different methods: by index, by visible text, and by value.

Starting URL: https://demoqa.com/select-menu

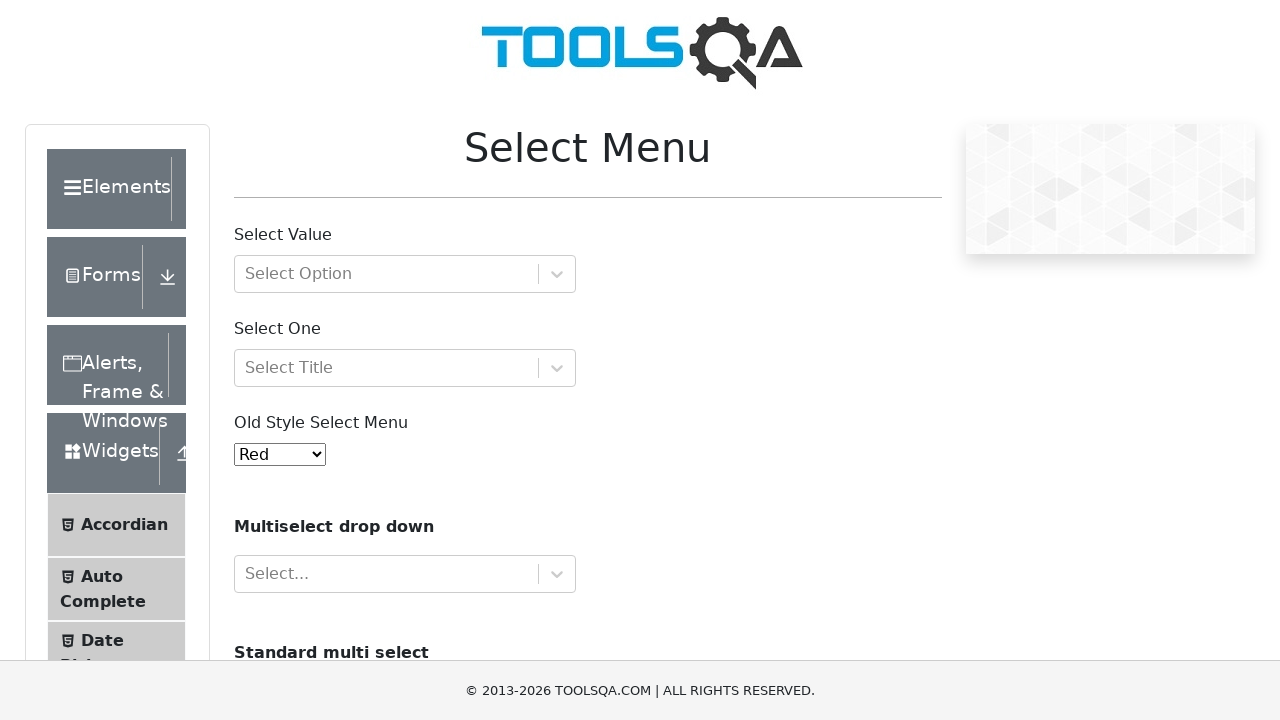

Old Style Select Menu element is visible
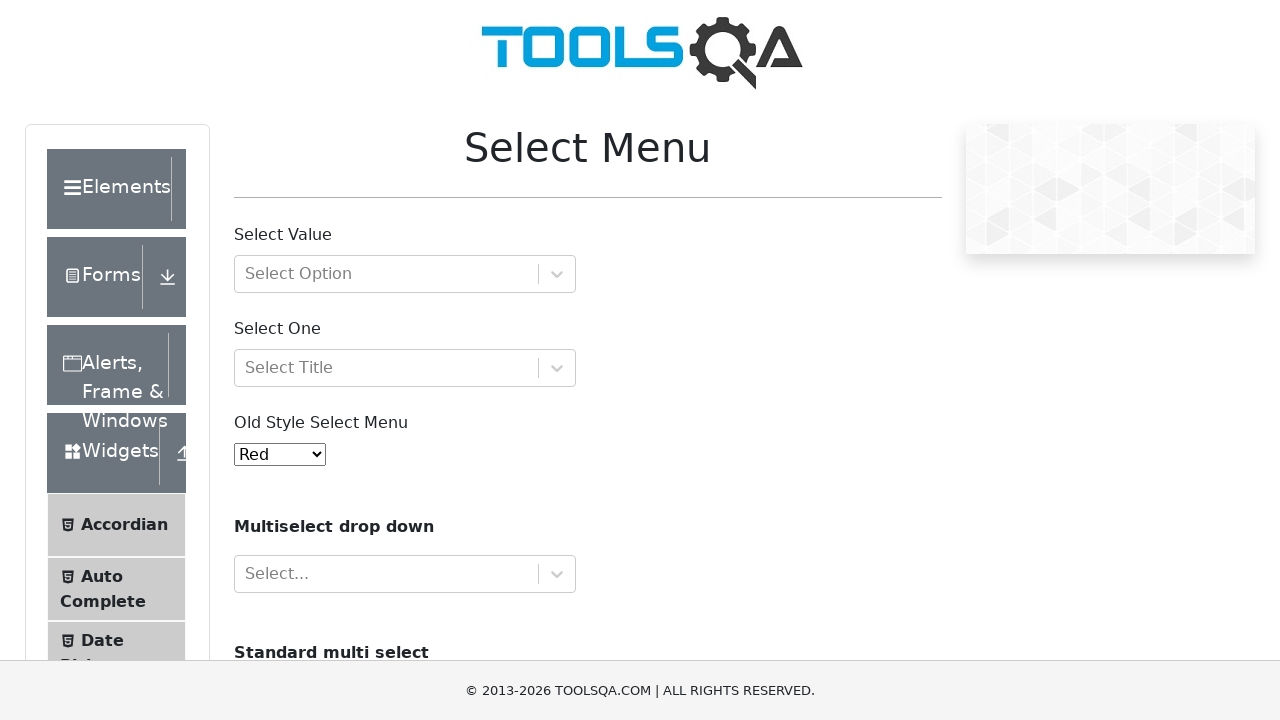

Selected option by index 4 (Purple) from Old Style Select Menu on #oldSelectMenu
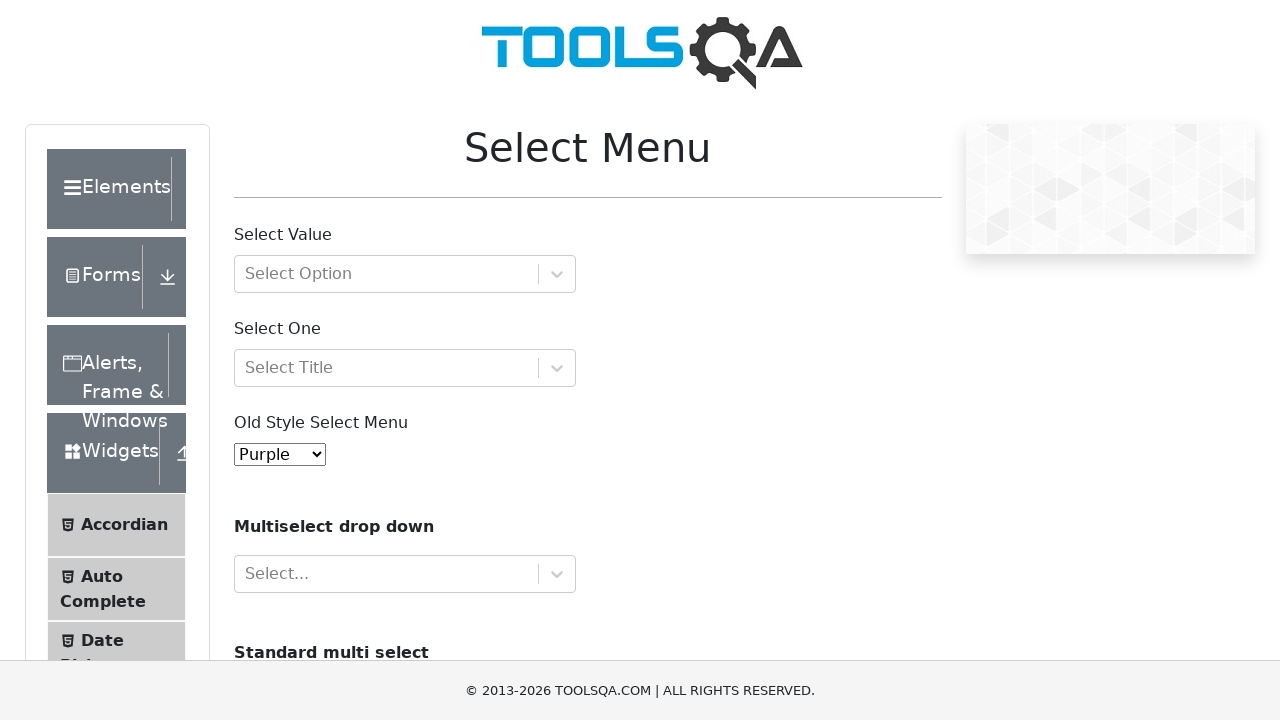

Selected option by visible text (Magenta) from Old Style Select Menu on #oldSelectMenu
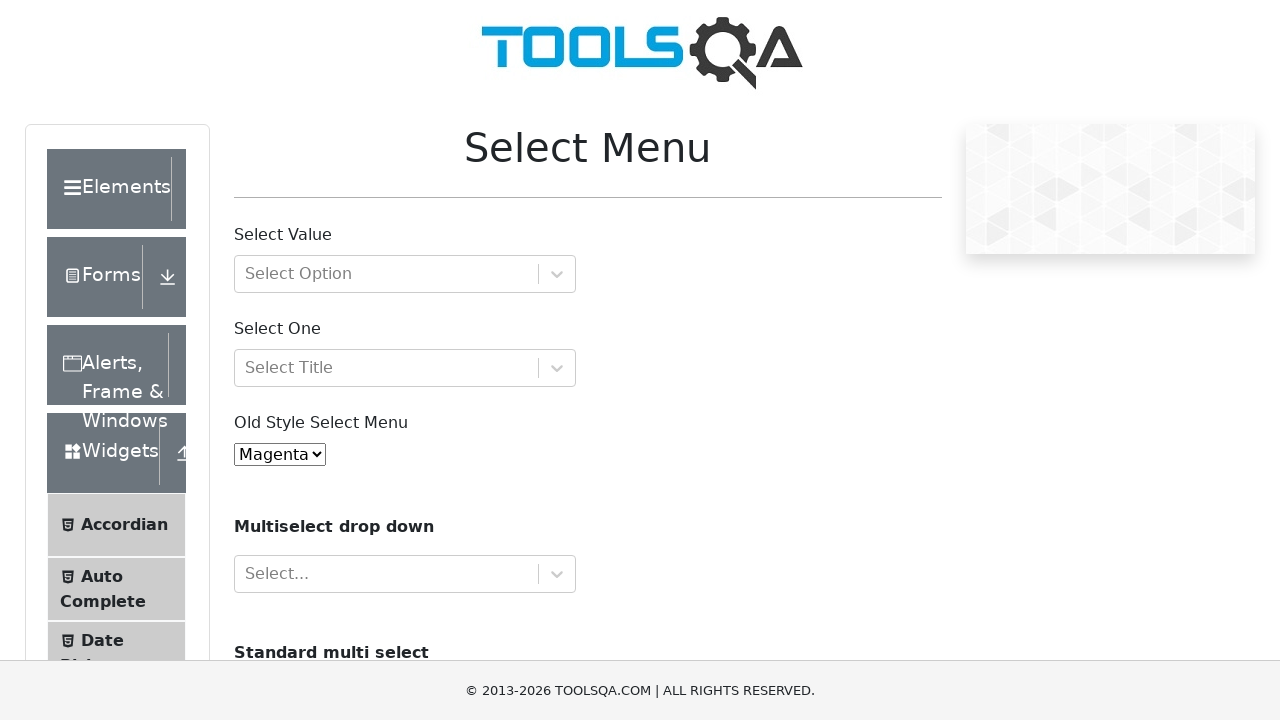

Selected option by value 3 (Yellow) from Old Style Select Menu on #oldSelectMenu
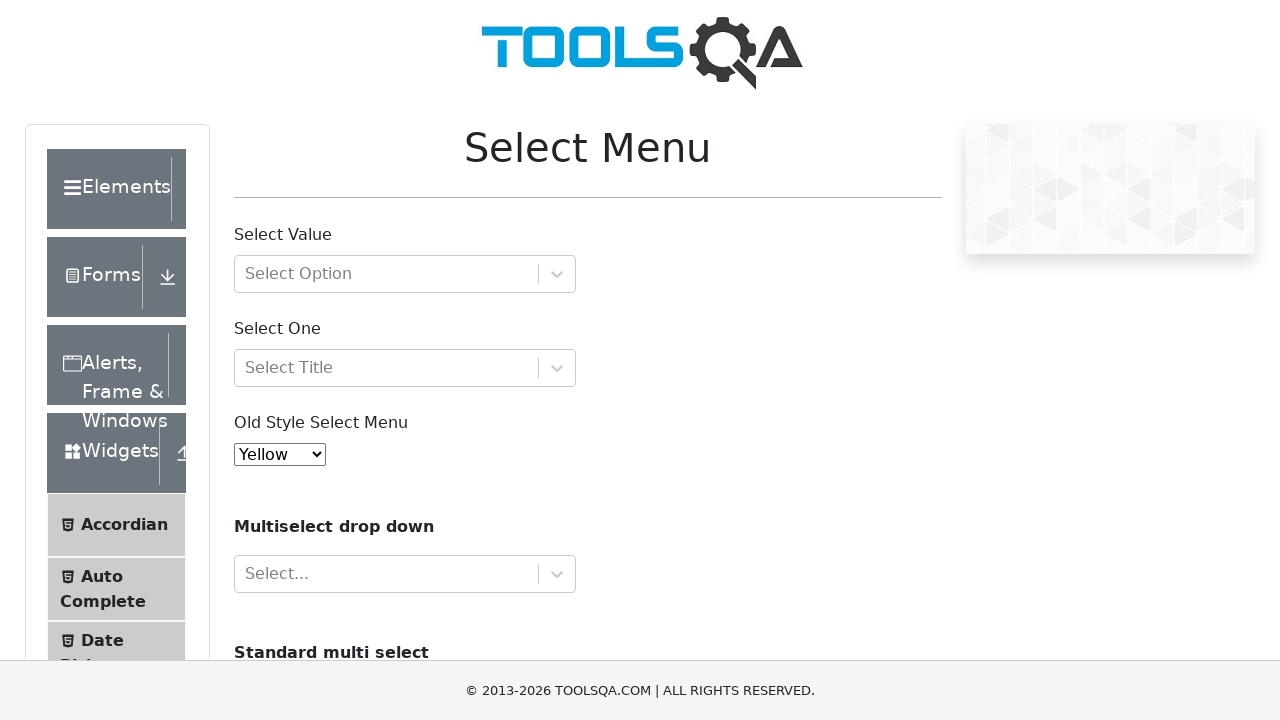

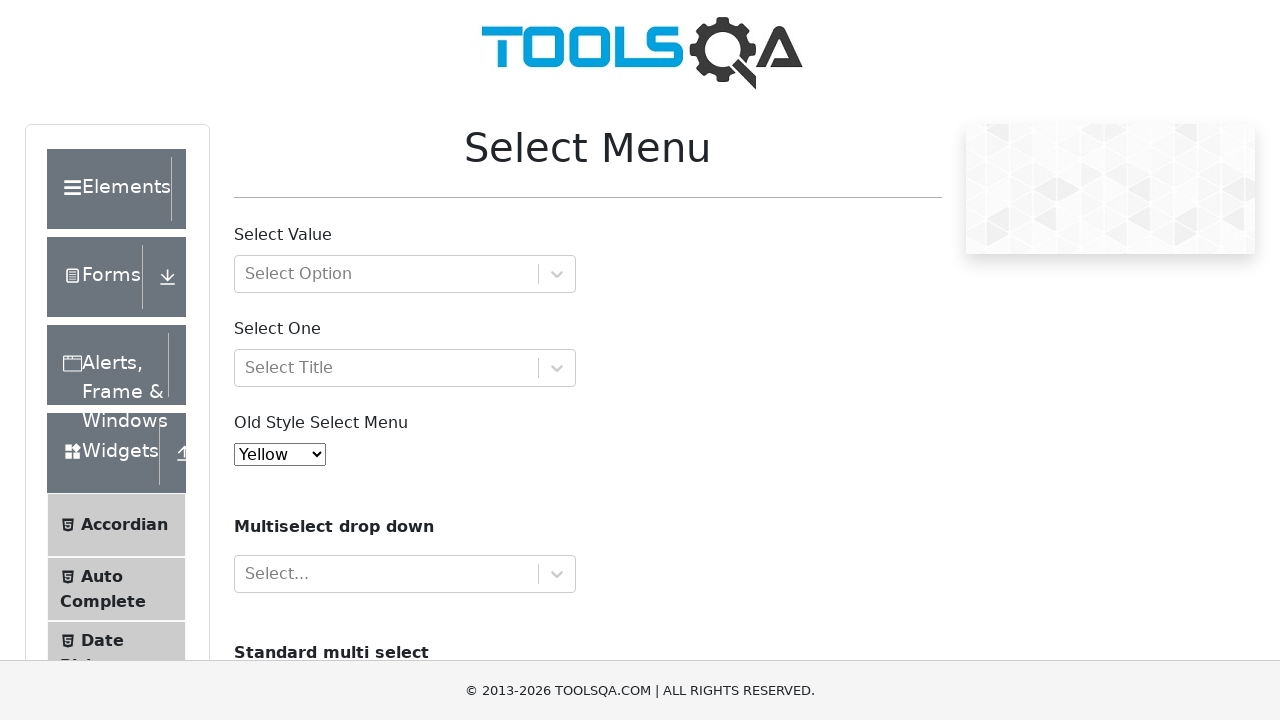